Performs a right-click (context click) action on a button element to demonstrate context menu interaction

Starting URL: https://artoftesting.com/samplesiteforselenium

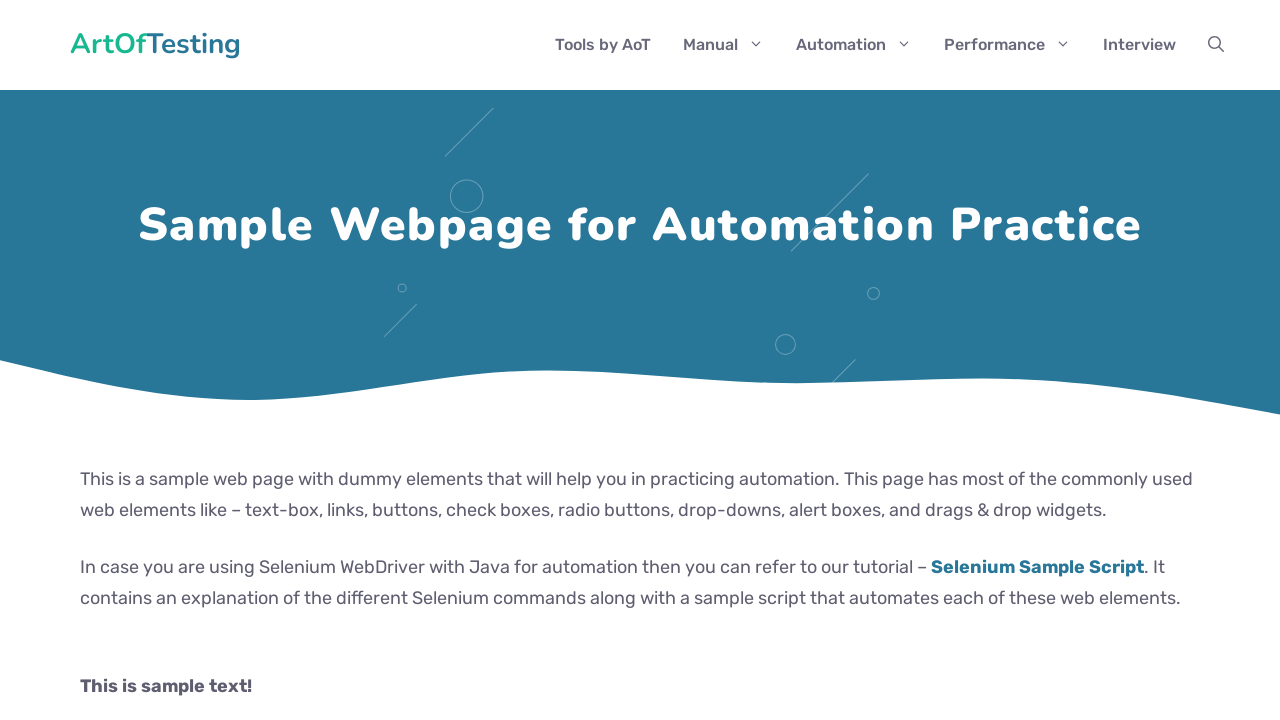

Right-clicked on button element to open context menu at (202, 360) on #idOfButton
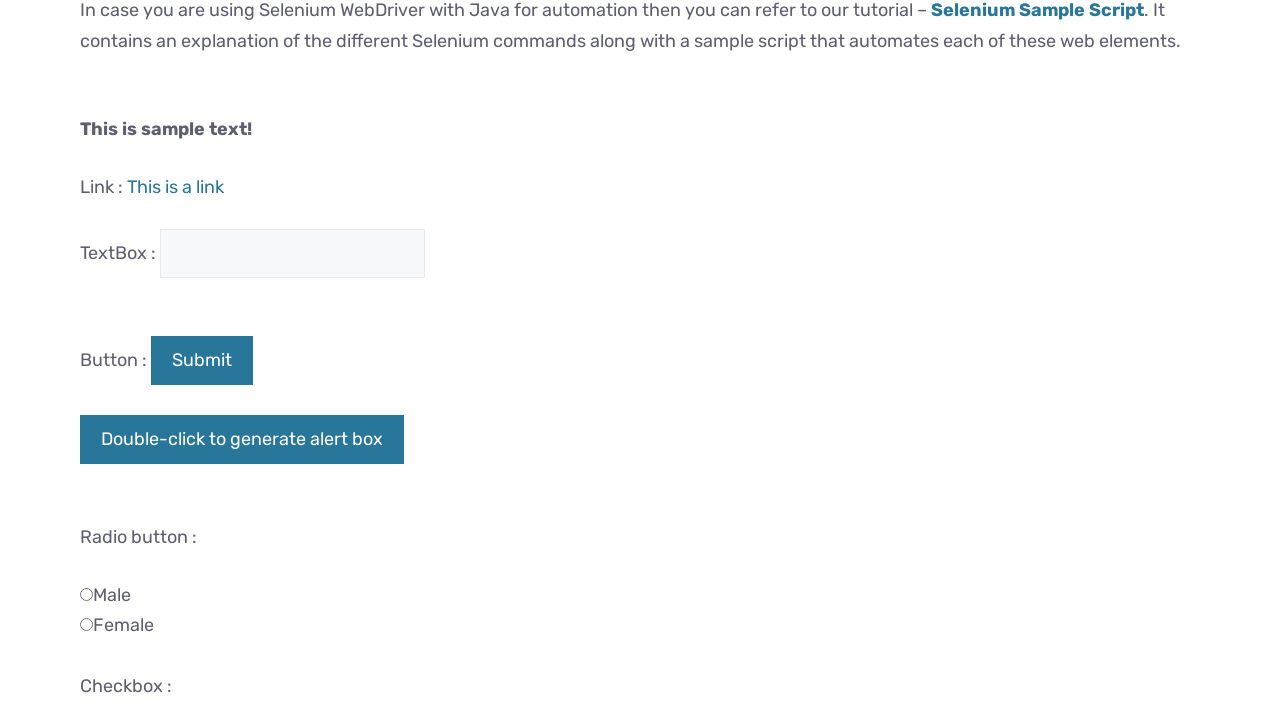

Waited 2 seconds for context menu to be visible
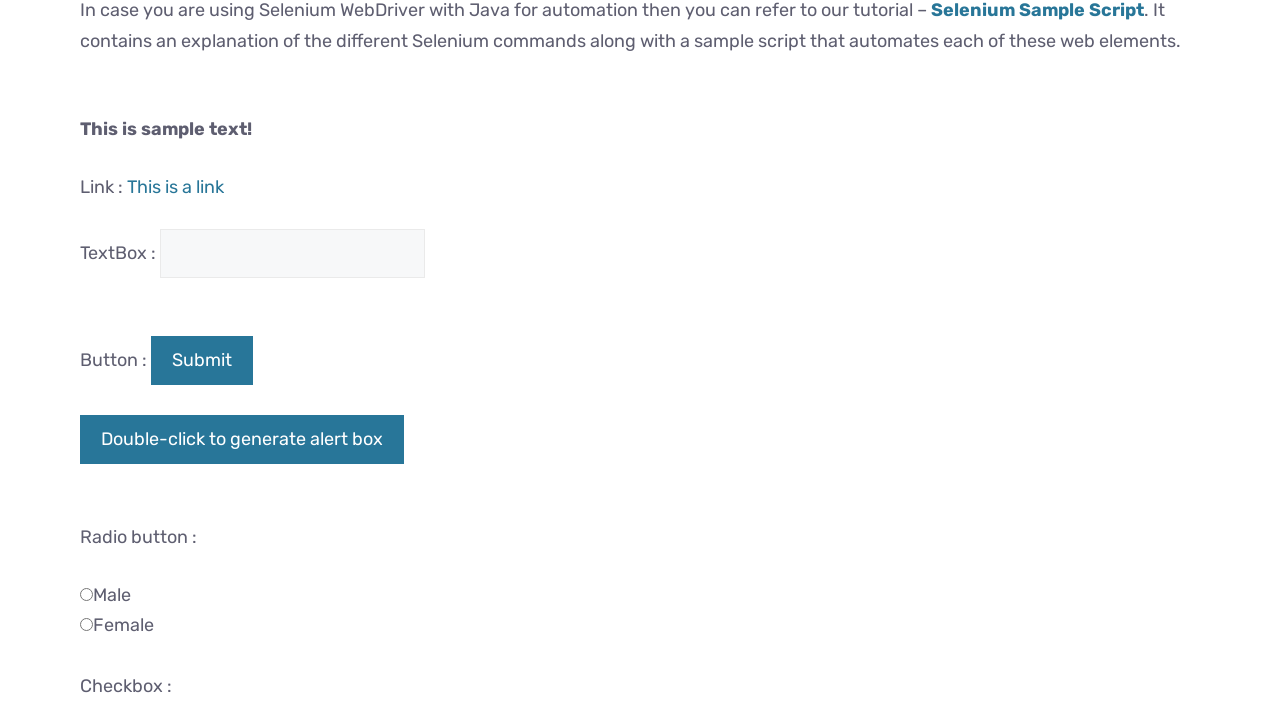

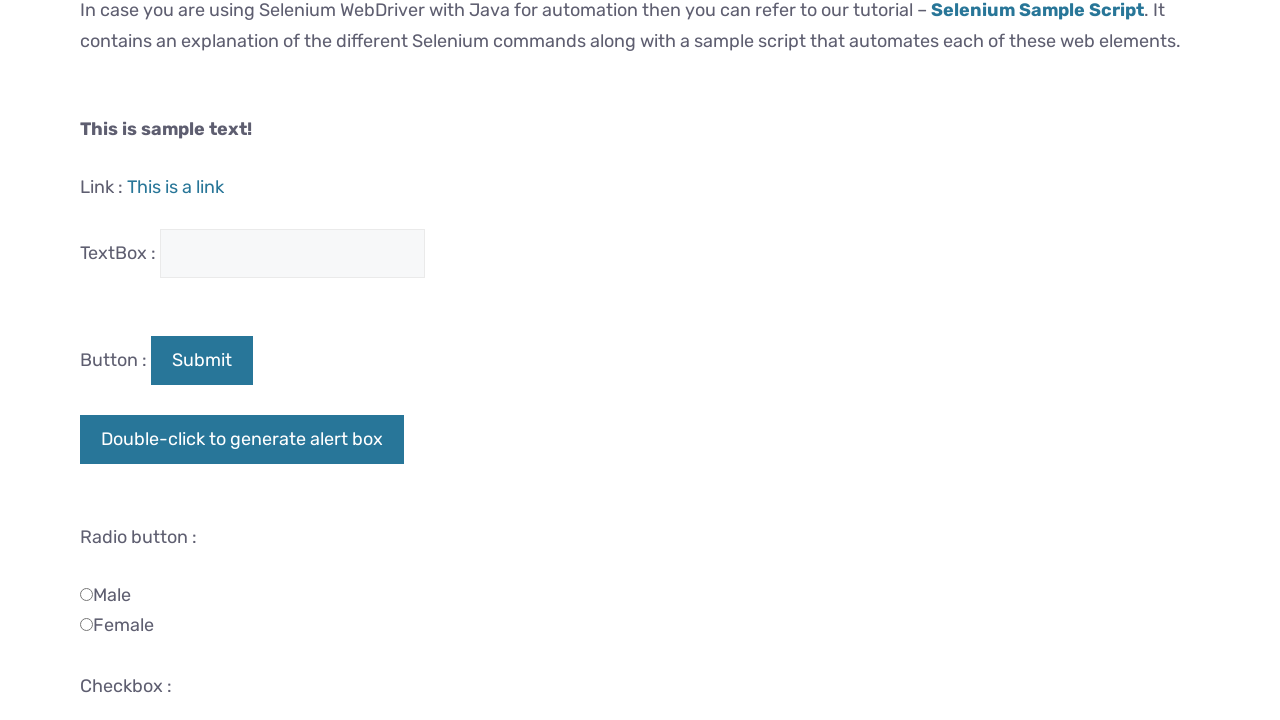